Tests that the snake length increases when eating an apple by manipulating the game state via JavaScript.

Starting URL: https://kissmartin.github.io/Snake_Project/

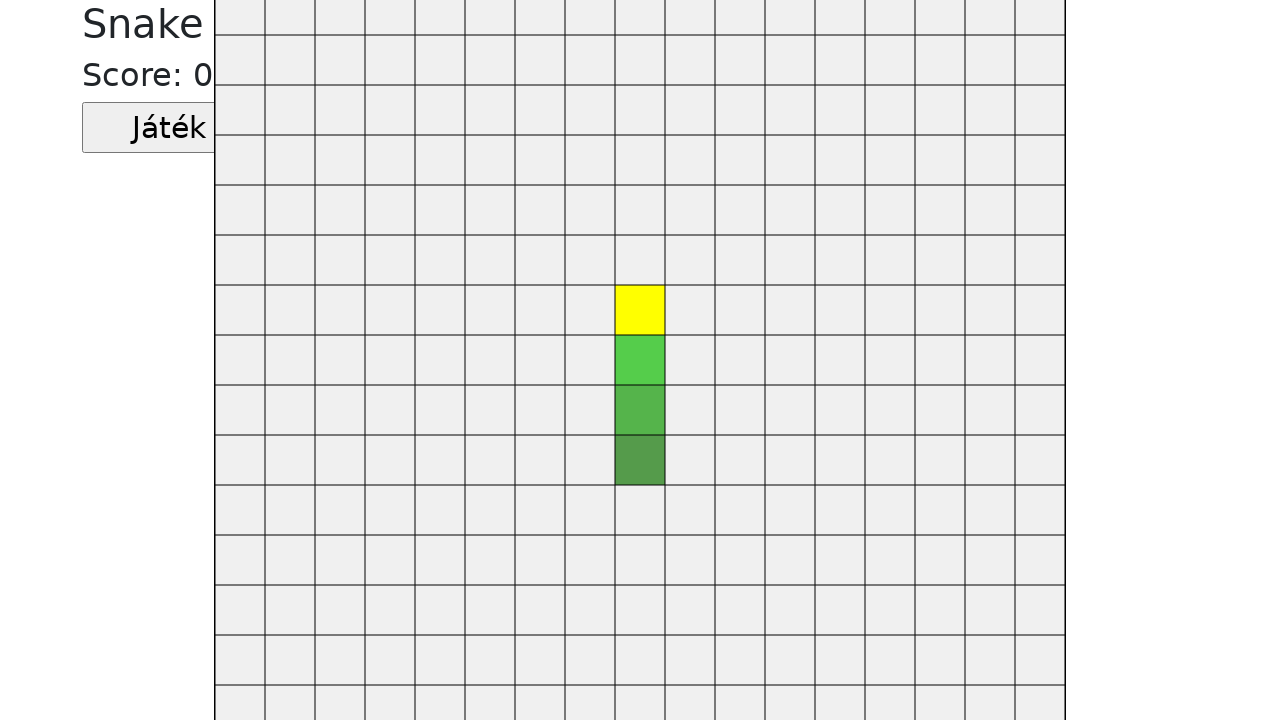

Clicked start button to begin the game at (169, 128) on .jatekGomb
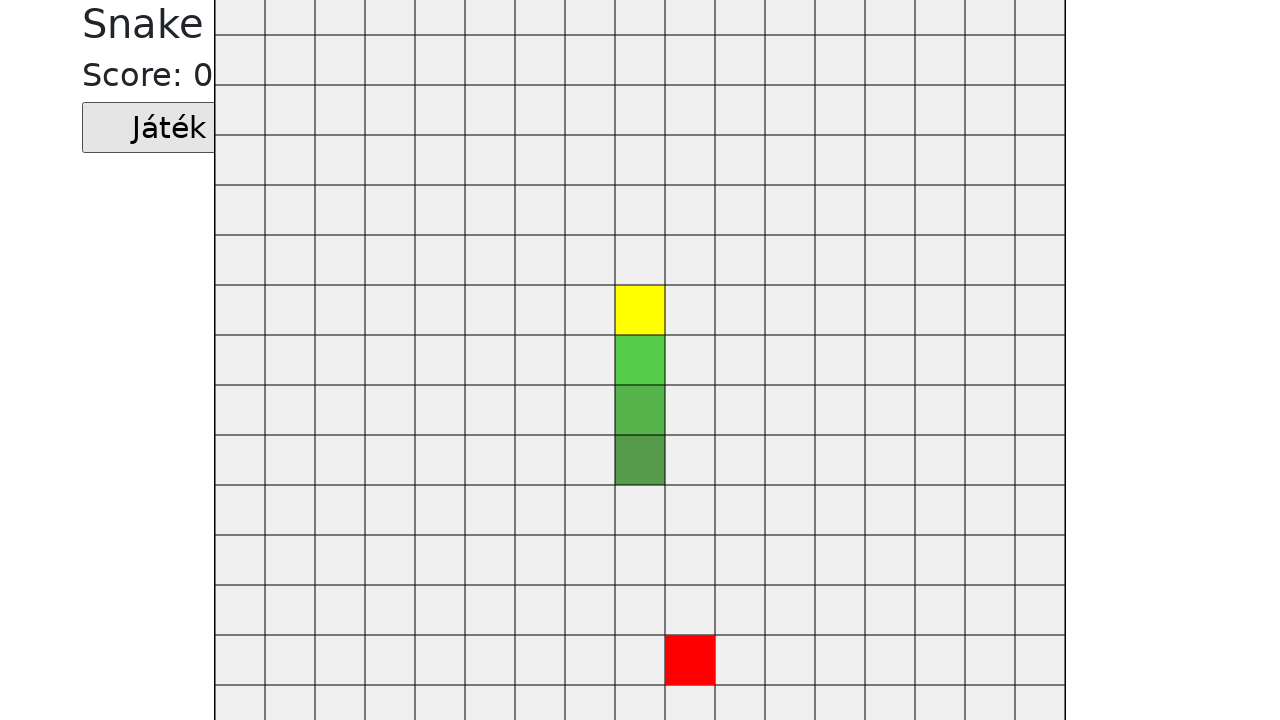

Cleared default apple from game state
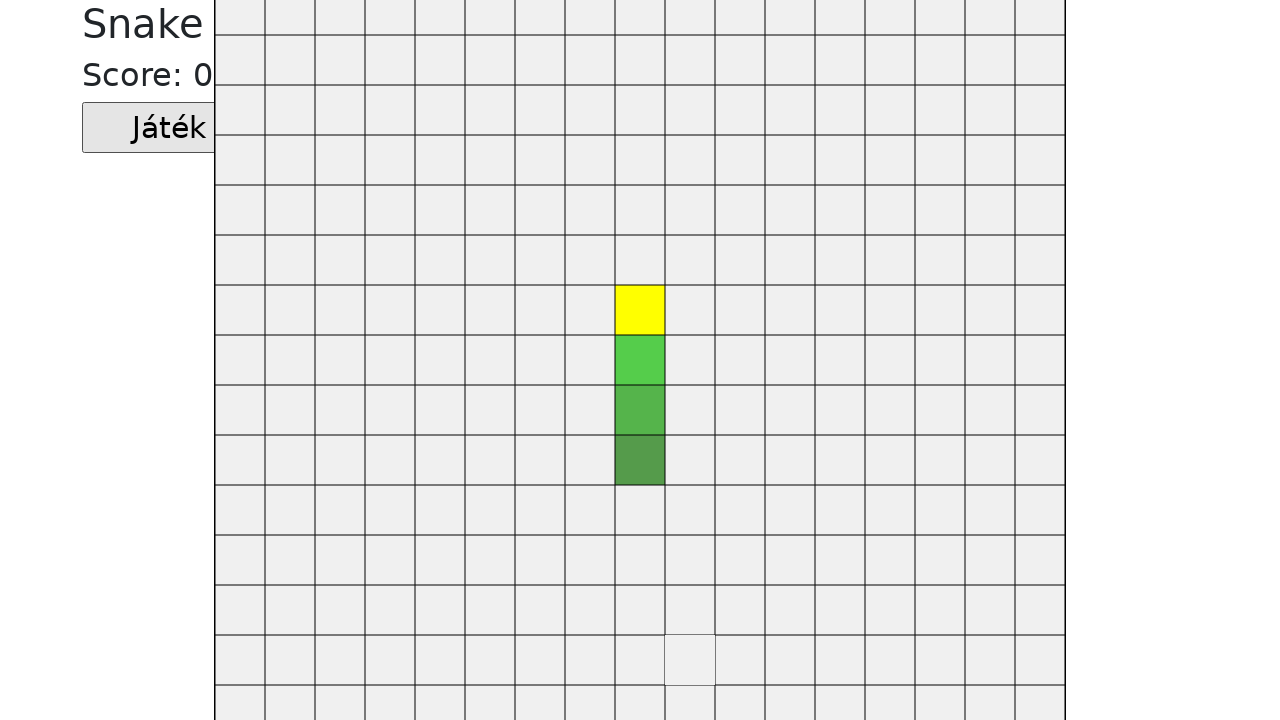

Spawned new apple at position (400, 200)
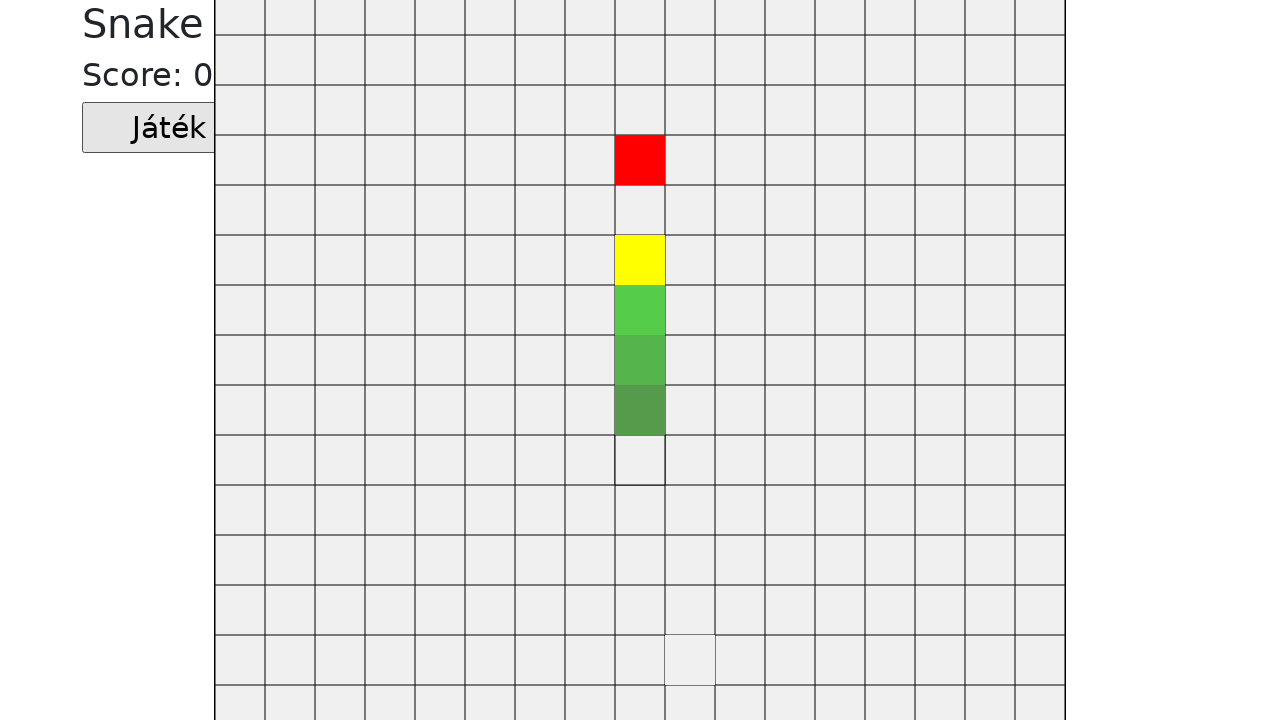

Waited 1500ms for snake to eat apple and length to increment
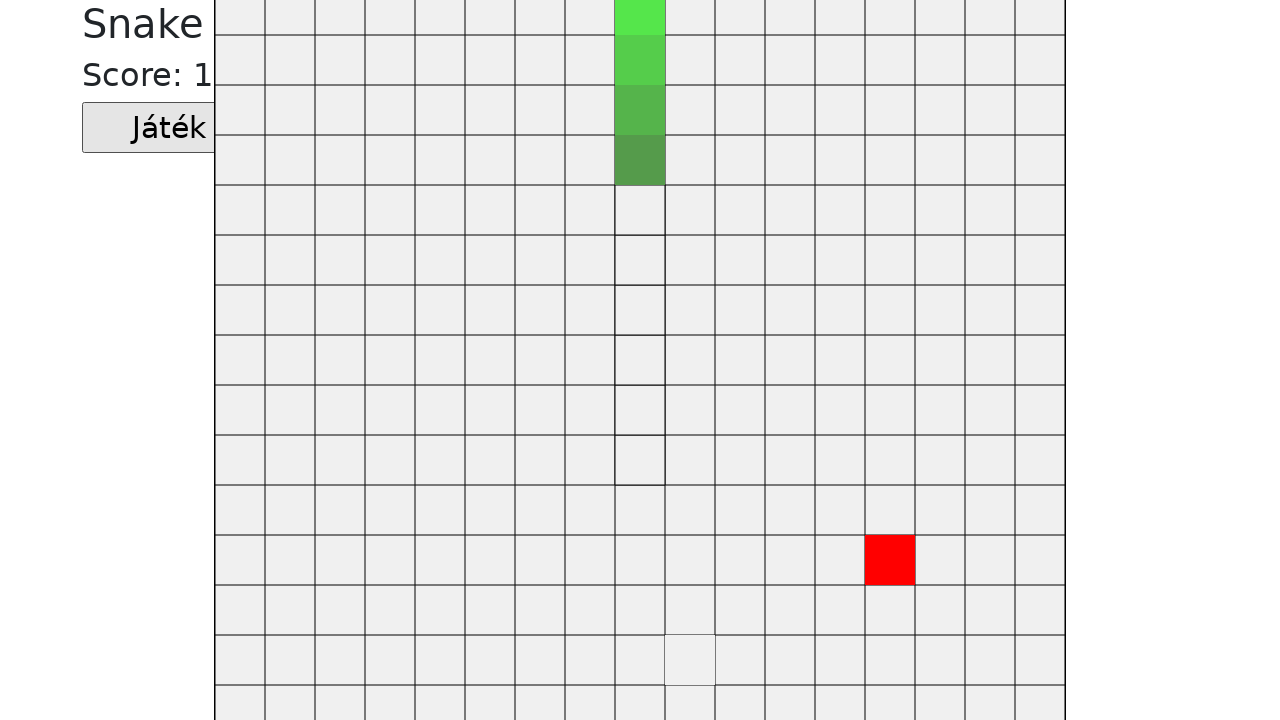

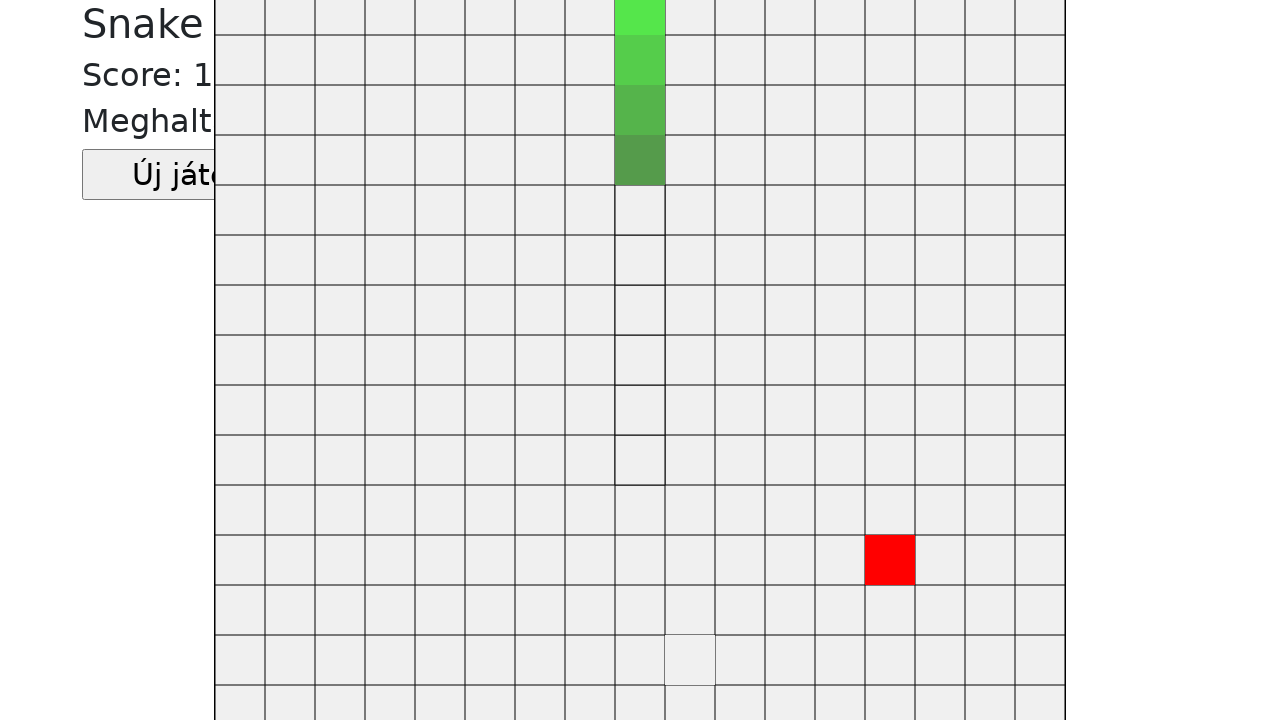